Navigates to Flipkart e-commerce website and loads the homepage

Starting URL: https://www.flipkart.com/

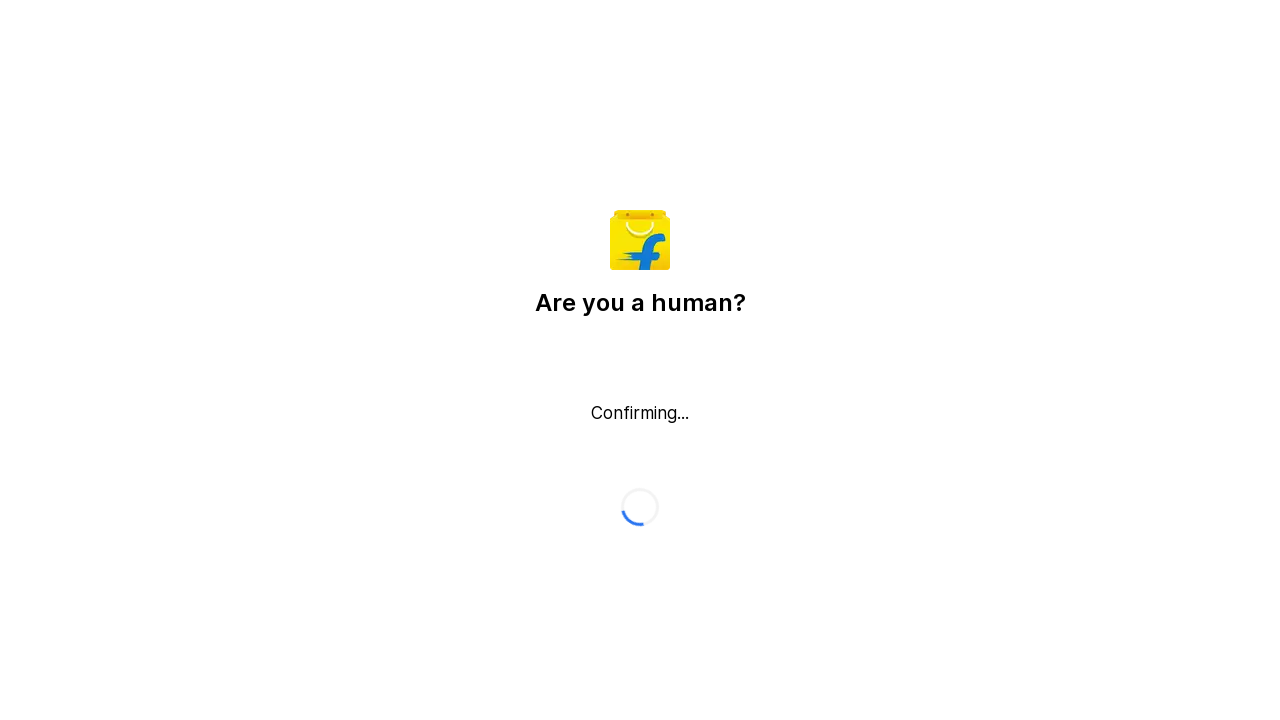

Waited for page to fully load with networkidle state
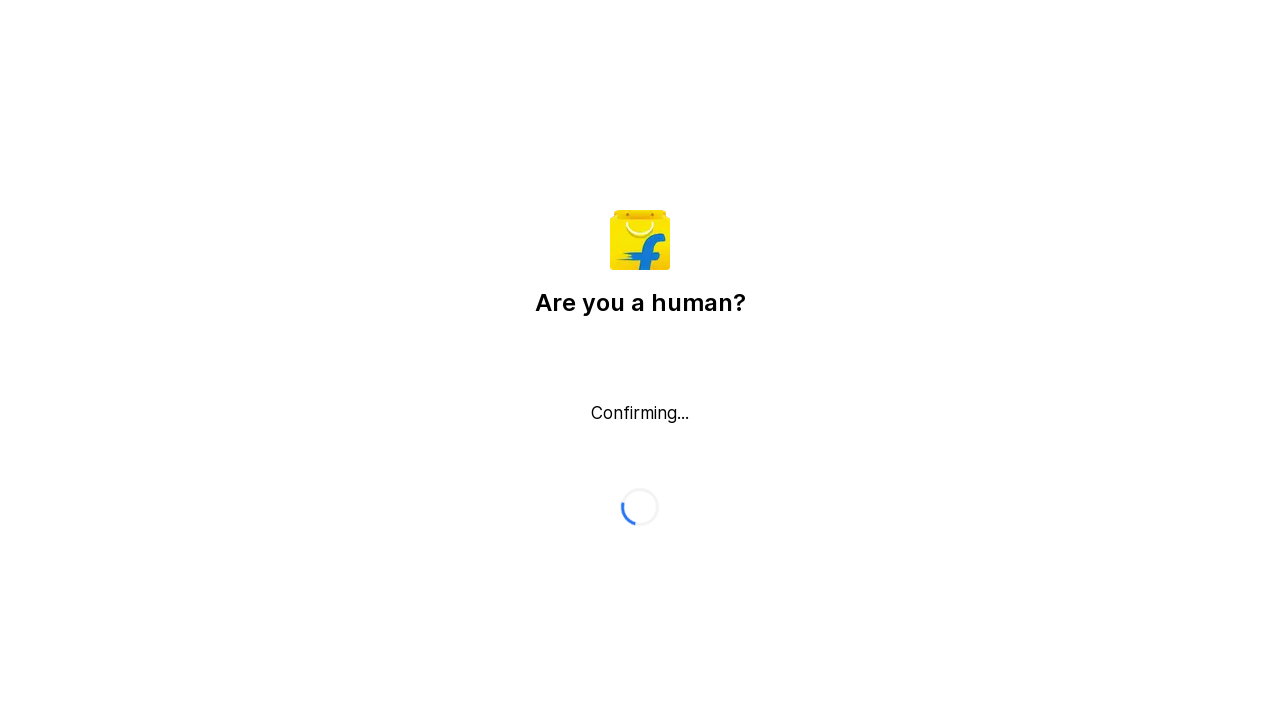

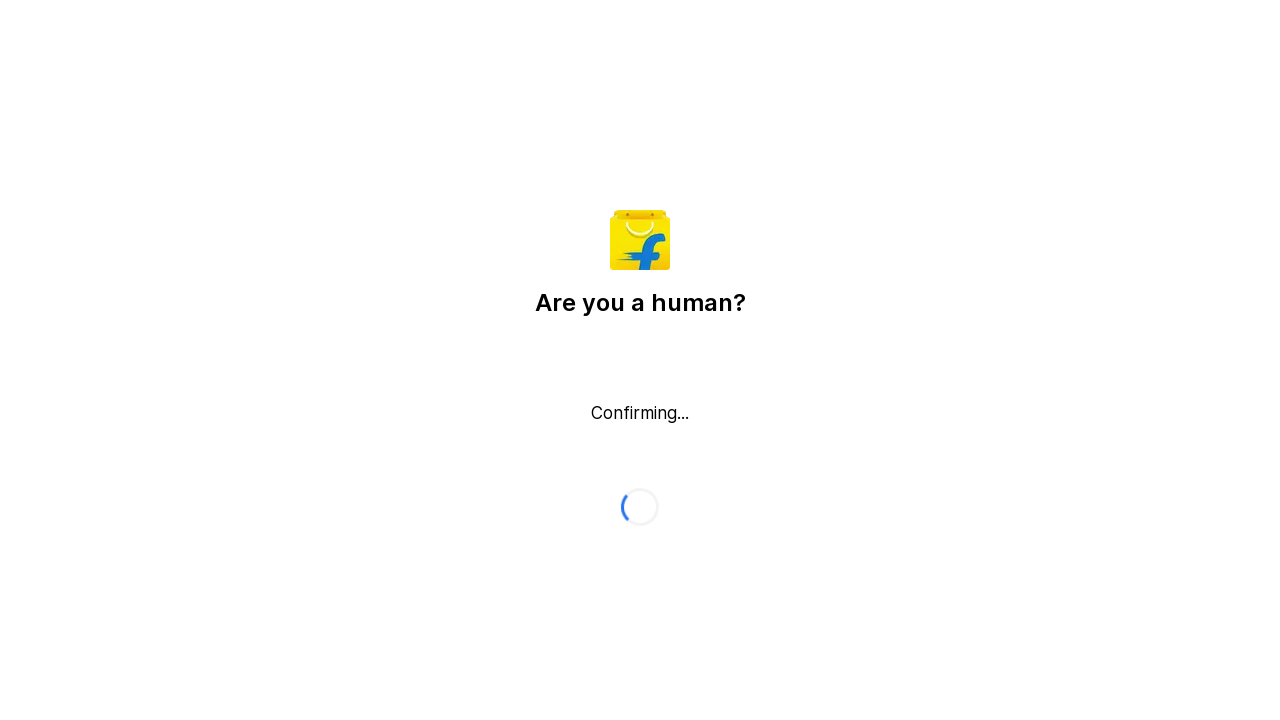